Tests JavaScript alert handling by clicking a button that triggers an alert, accepting the alert, and verifying the result message is displayed correctly on the page.

Starting URL: http://the-internet.herokuapp.com/javascript_alerts

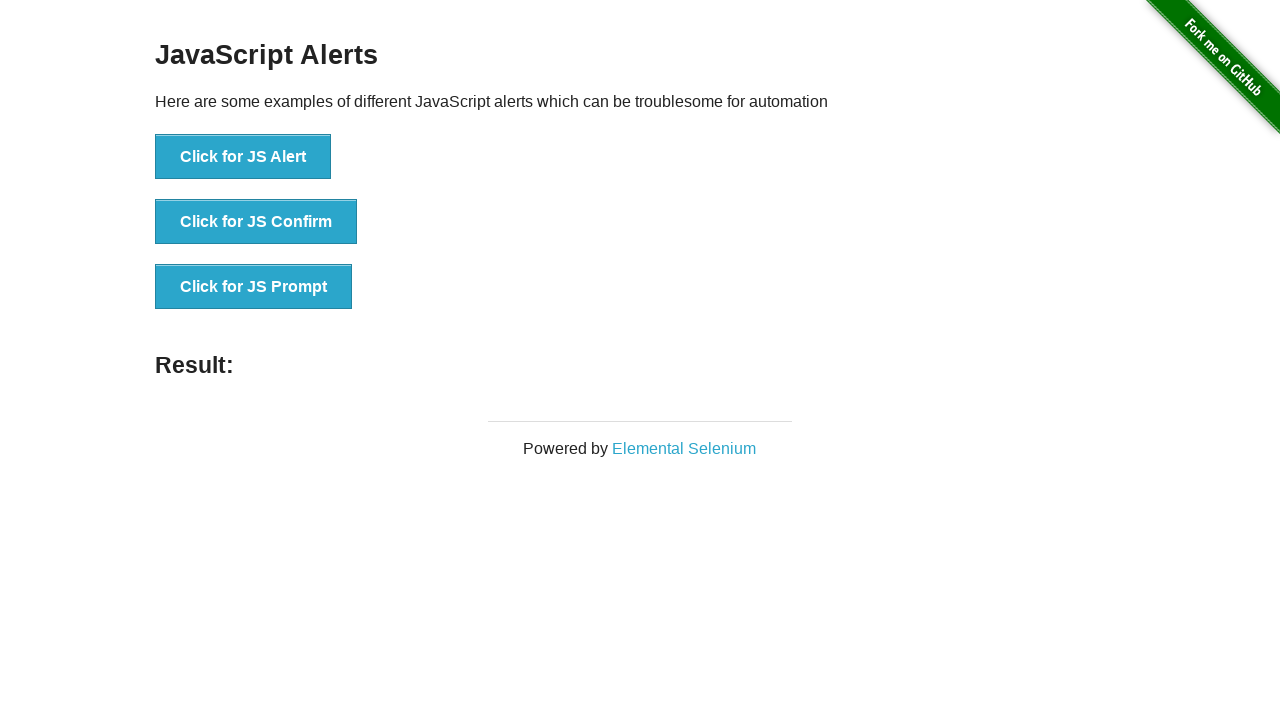

Clicked the first button to trigger JavaScript alert at (243, 157) on ul > li:nth-child(1) > button
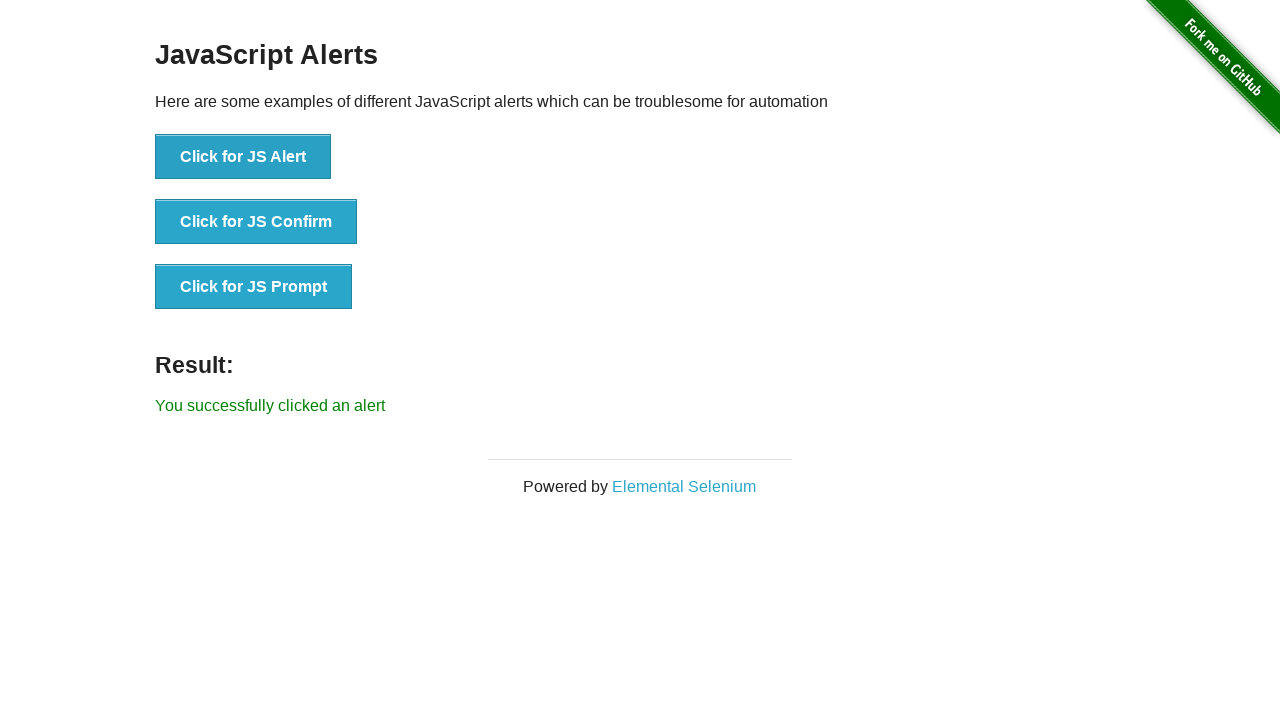

Set up dialog handler to accept alerts
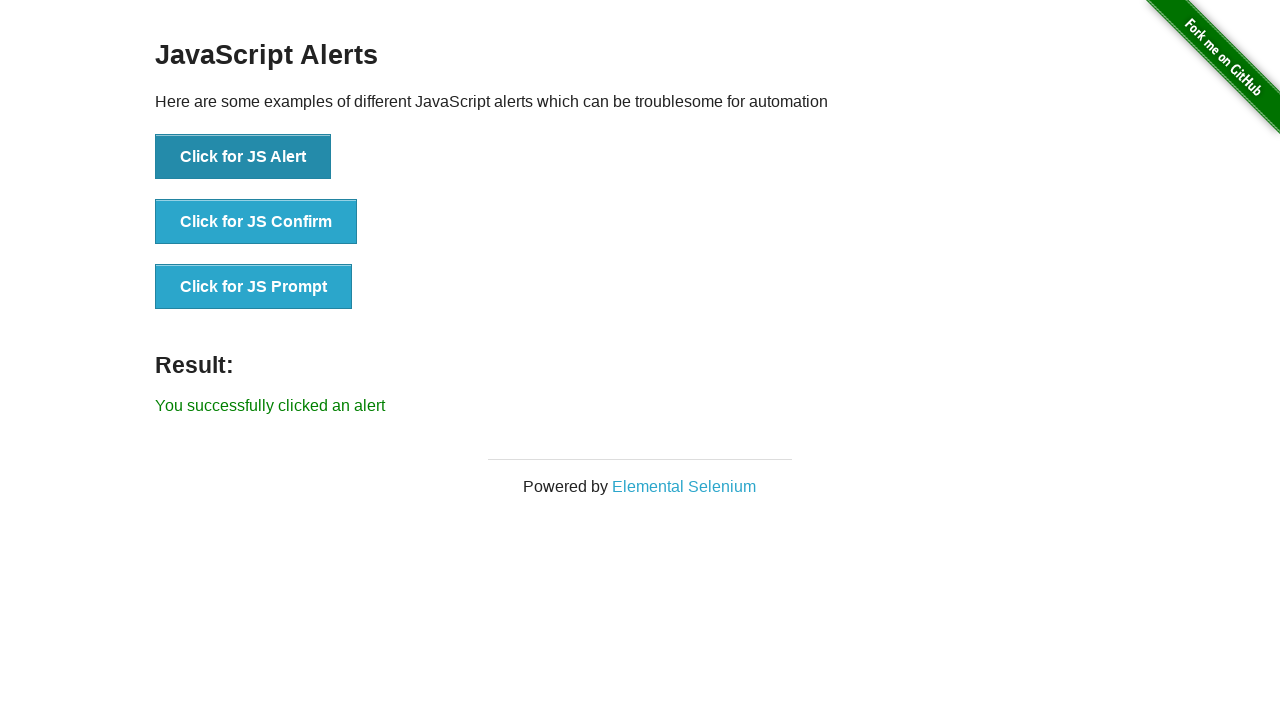

Clicked the button again to trigger alert with handler ready at (243, 157) on ul > li:nth-child(1) > button
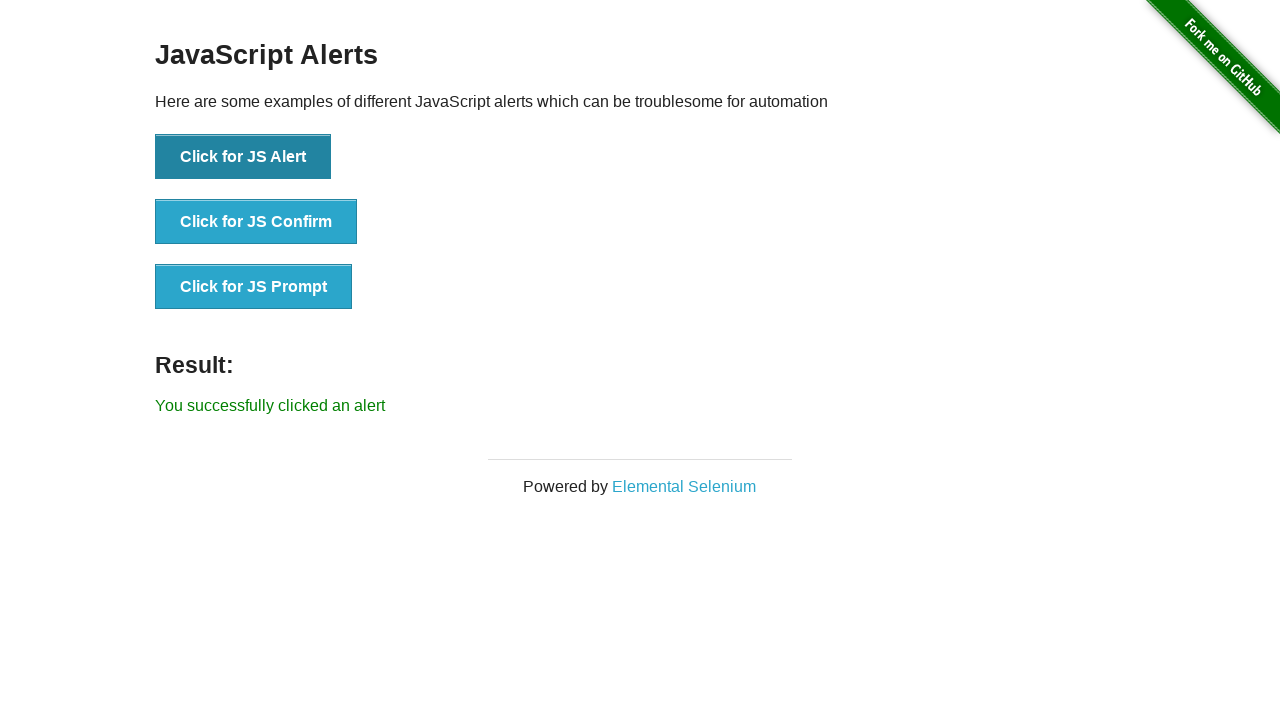

Result element loaded on the page
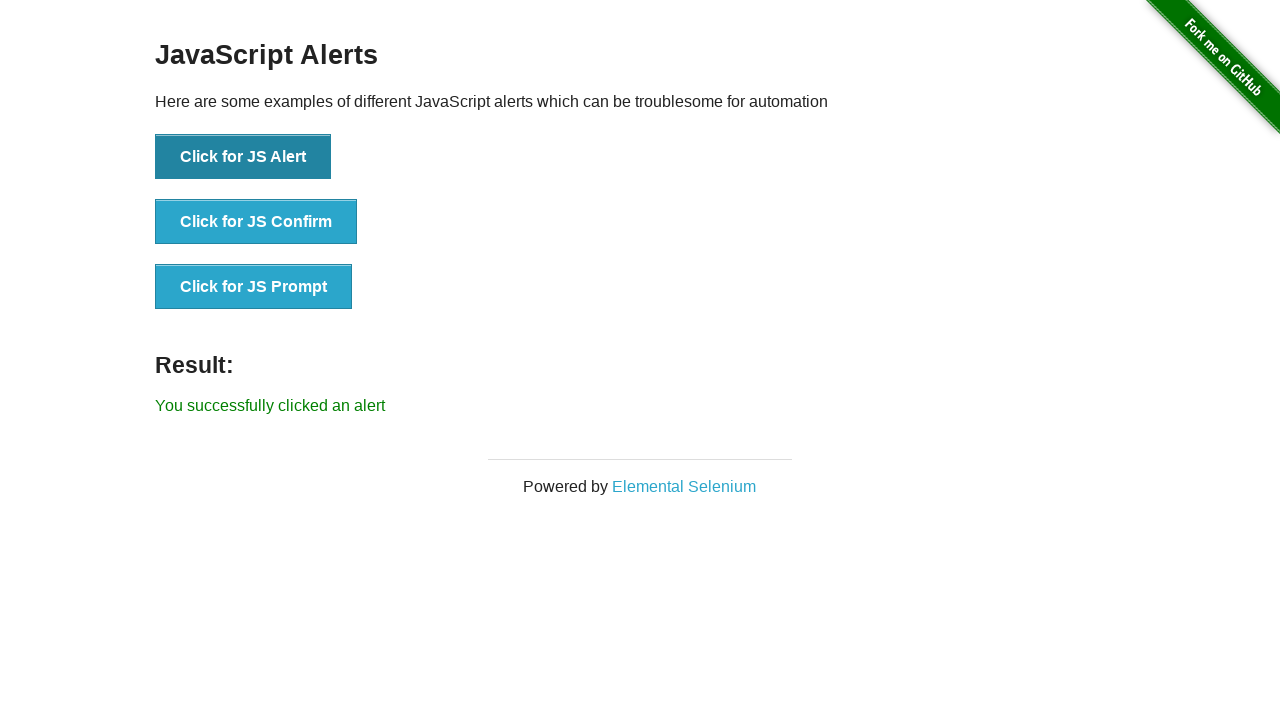

Retrieved result text content
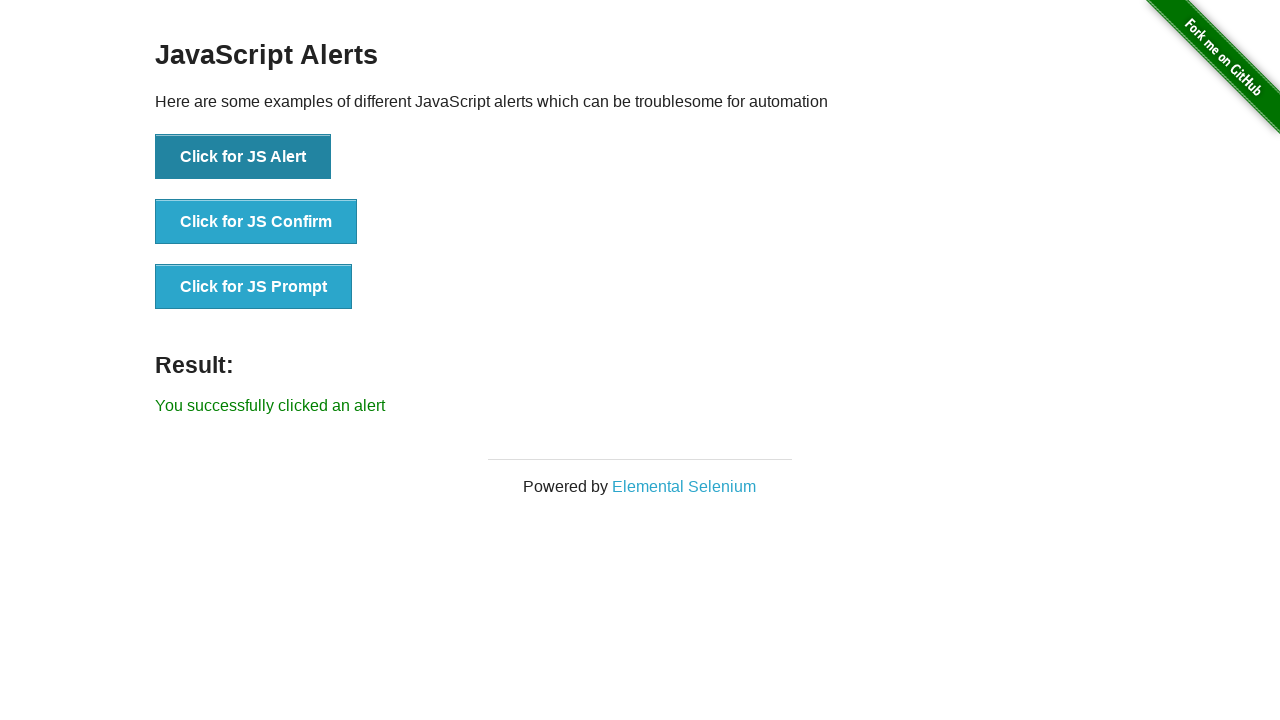

Verified result text matches expected message 'You successfully clicked an alert'
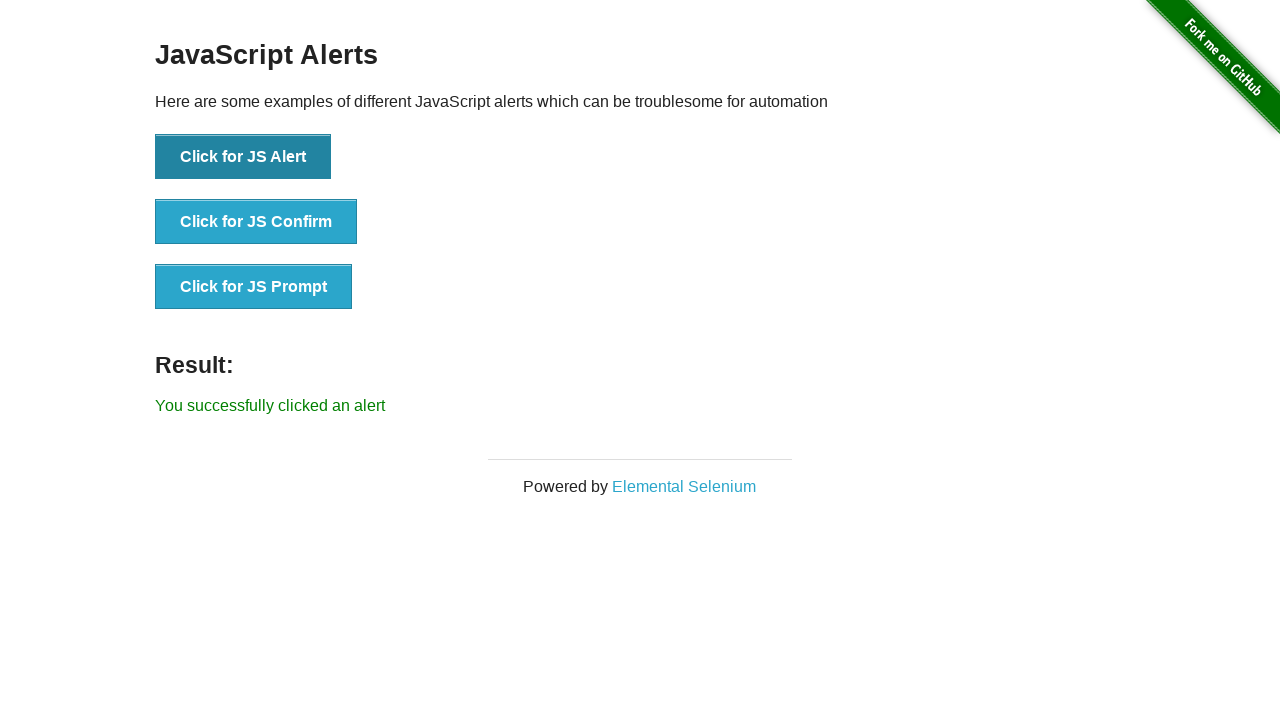

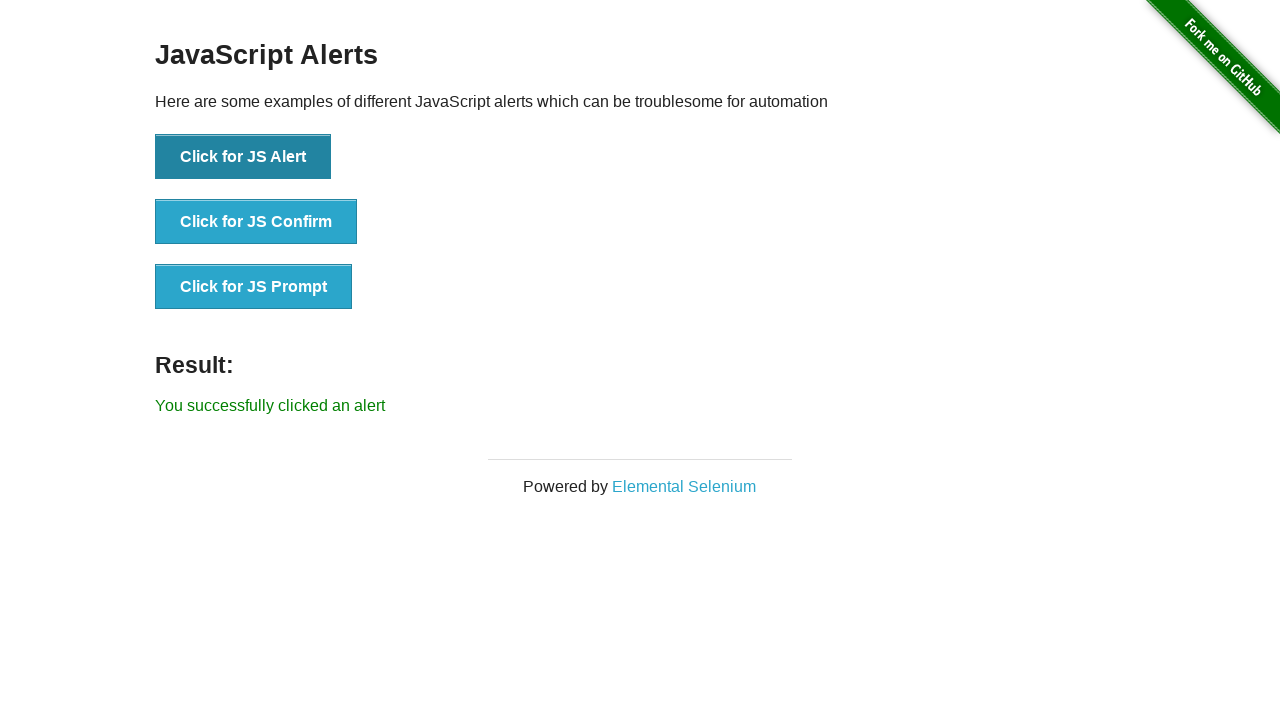